Tests table interaction on a practice page by locating a product table, iterating through rows to extract price values, calculating totals, and verifying the calculated sum against a displayed total using various XPath and CSS selector strategies.

Starting URL: https://codenboxautomationlab.com/practice/

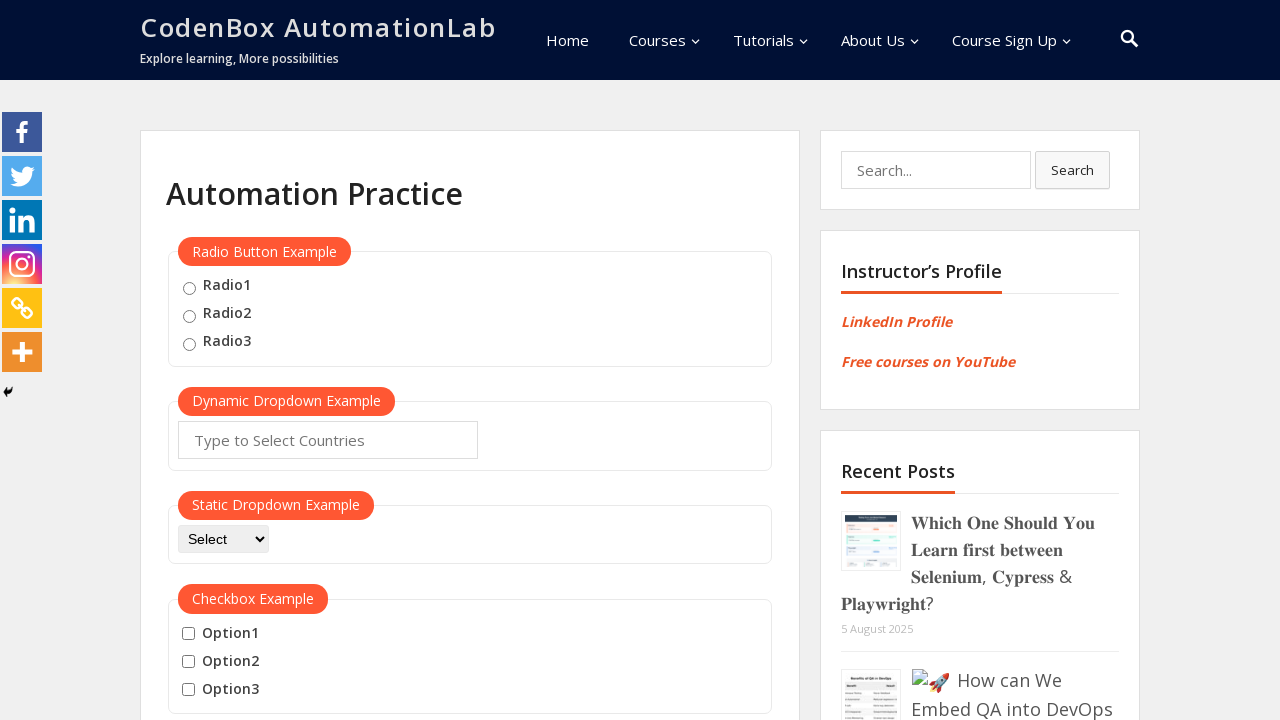

Set viewport size to 1920x1080
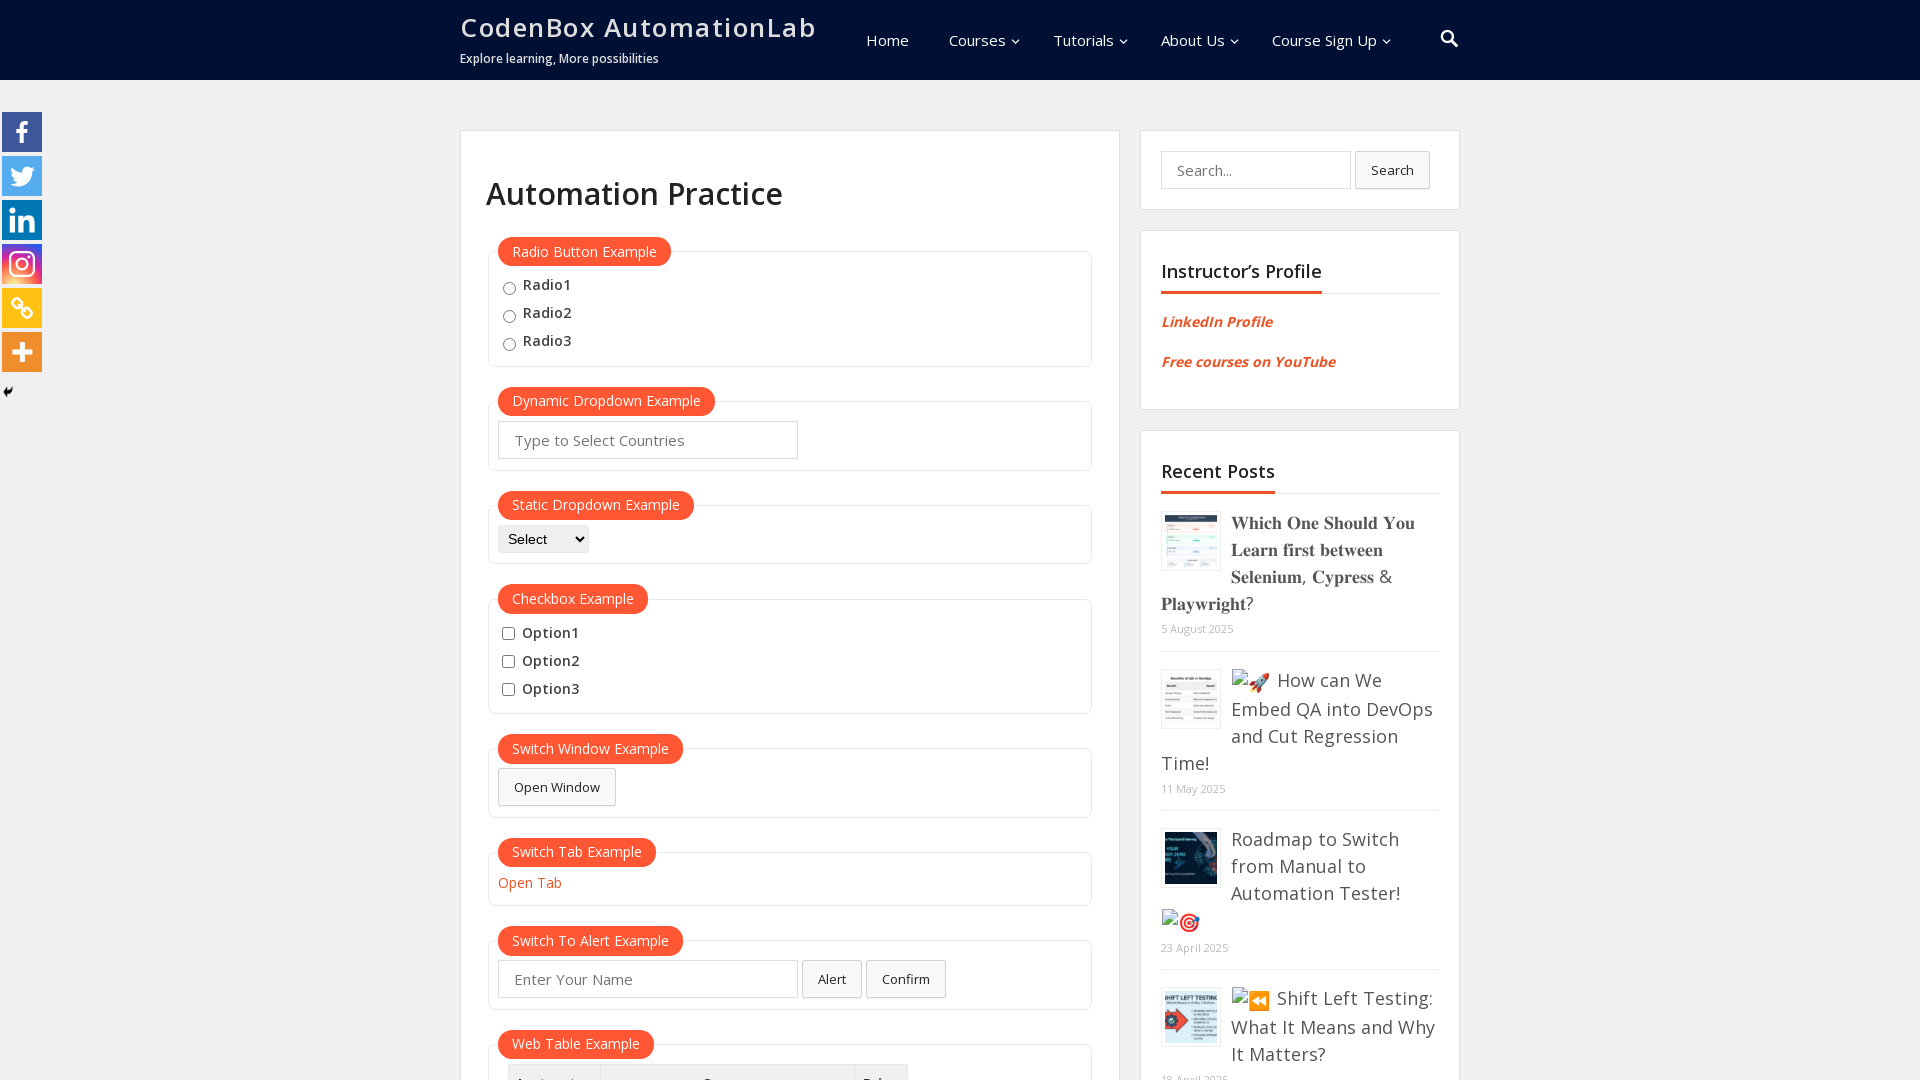

Retrieved and printed page title
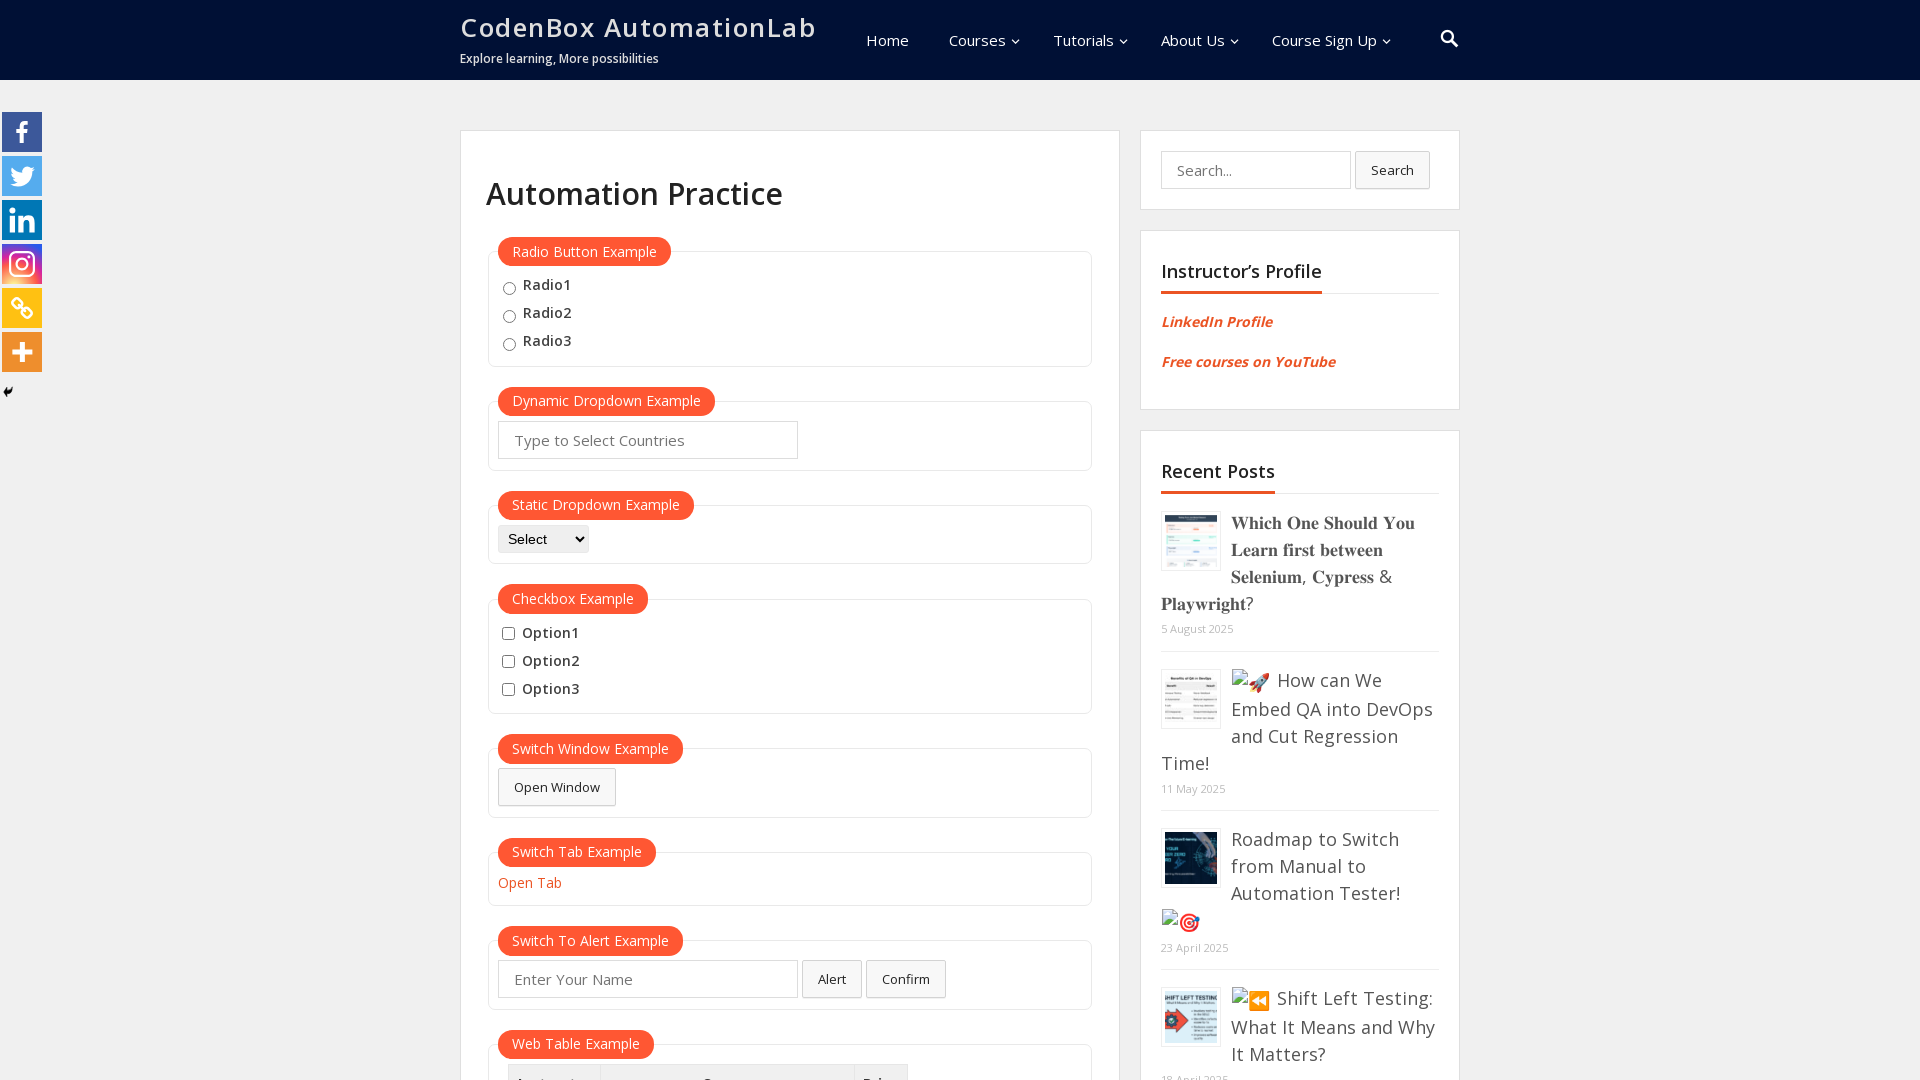

Product table loaded and visible
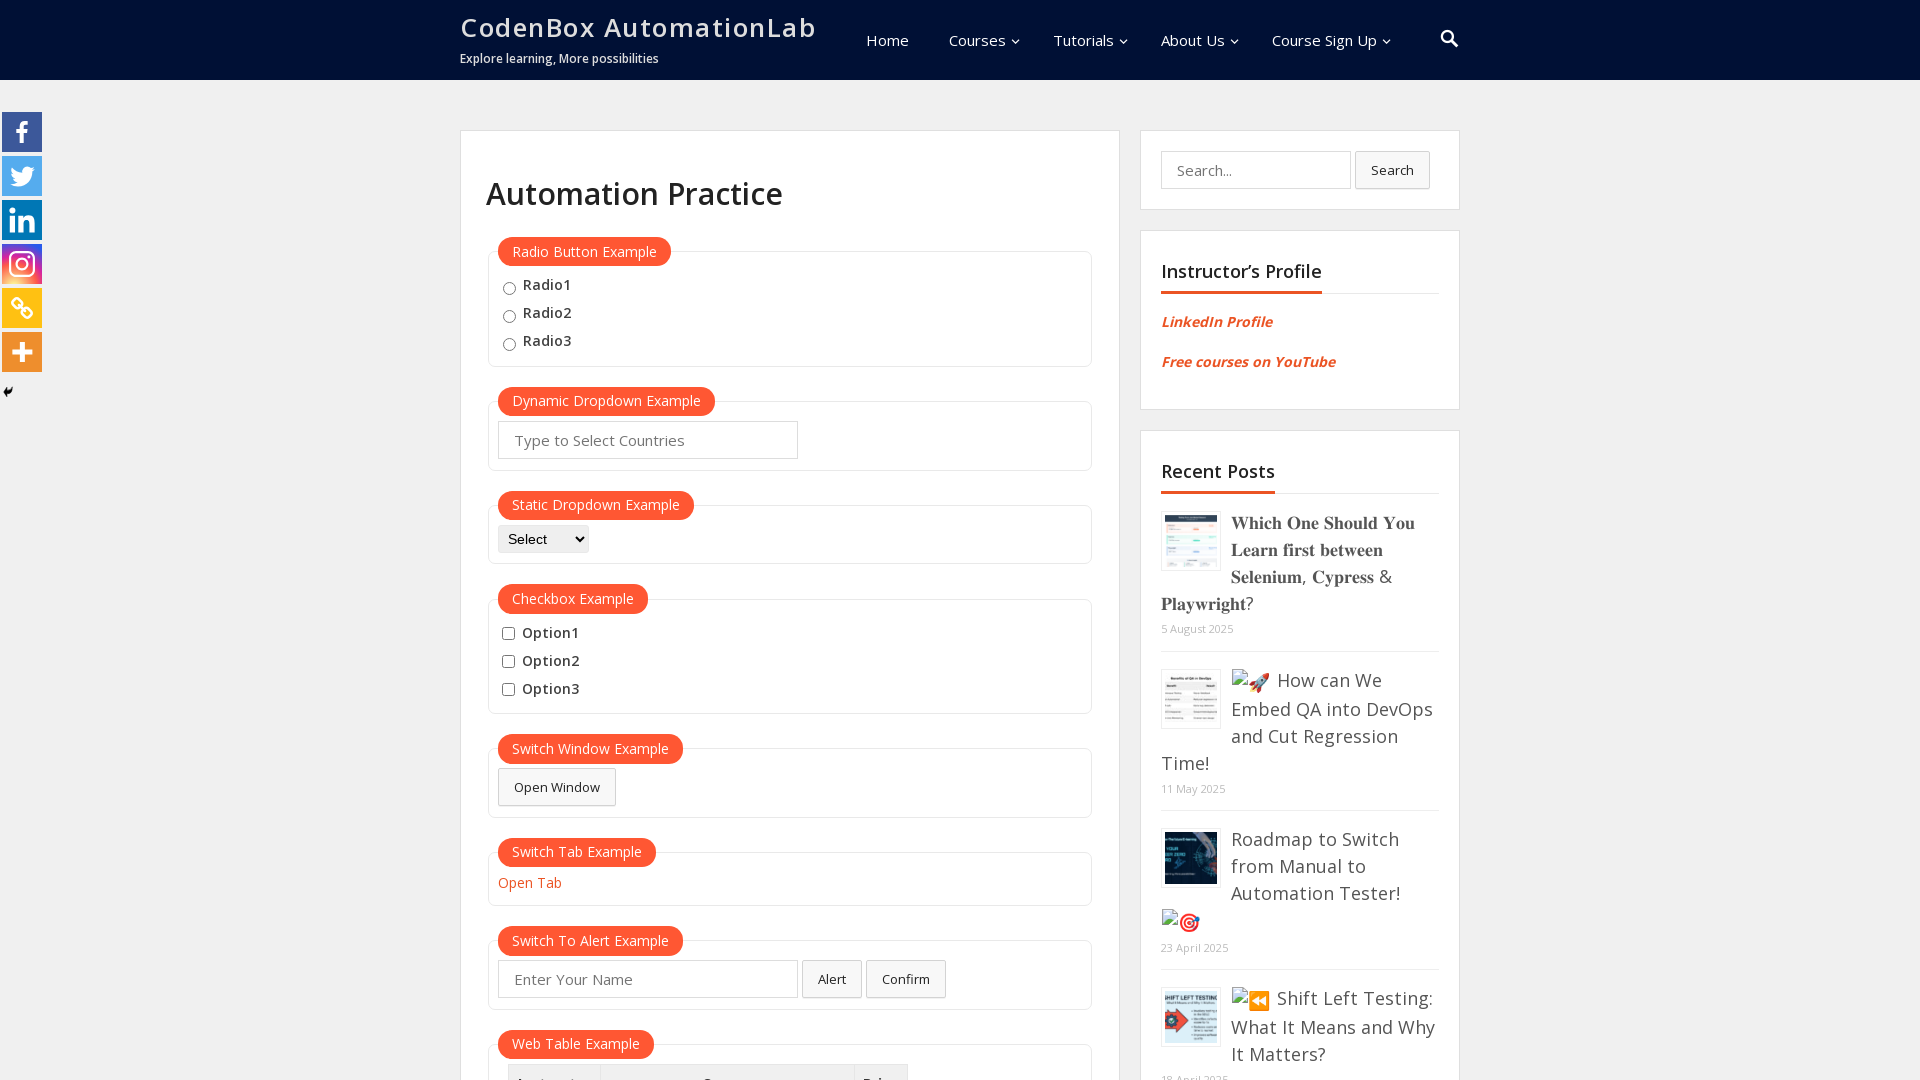

Located product table with 12 rows
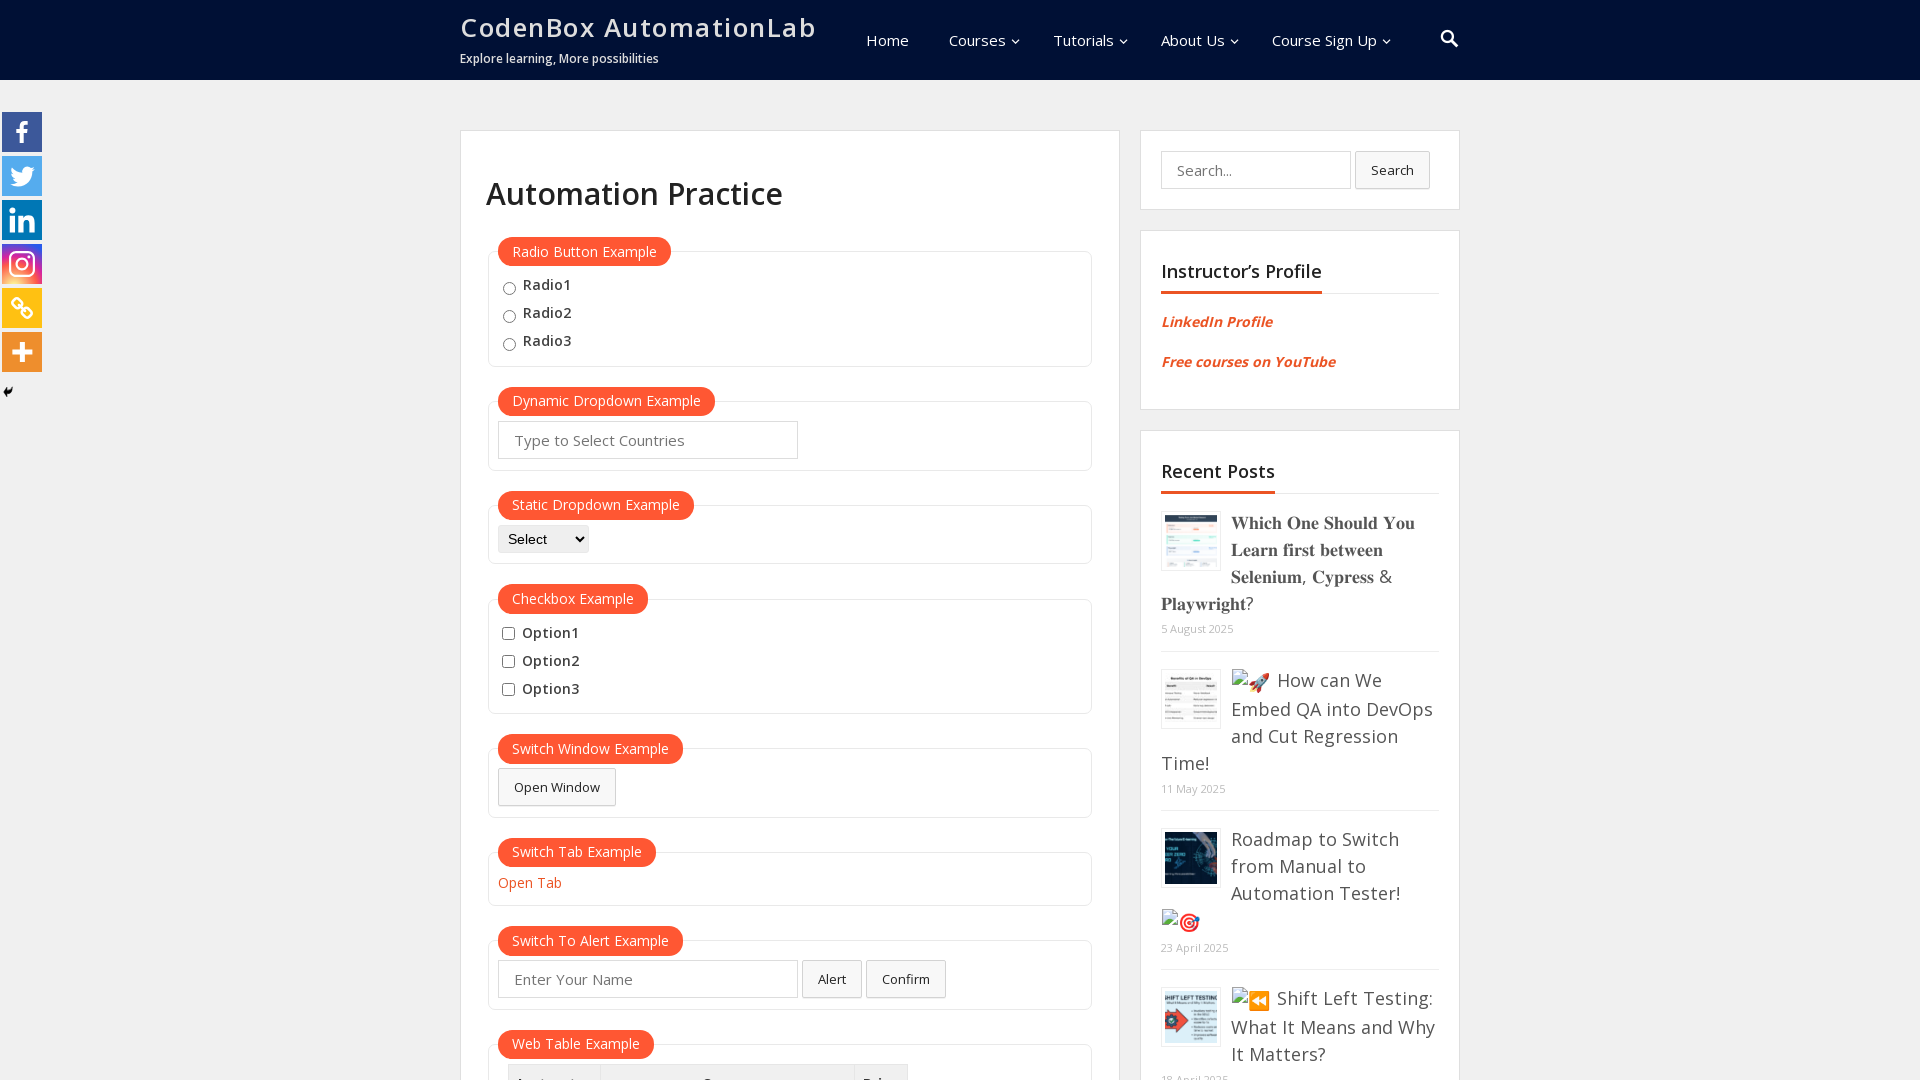

Extracted and summed prices using CSS selector approach, calculated total: 297
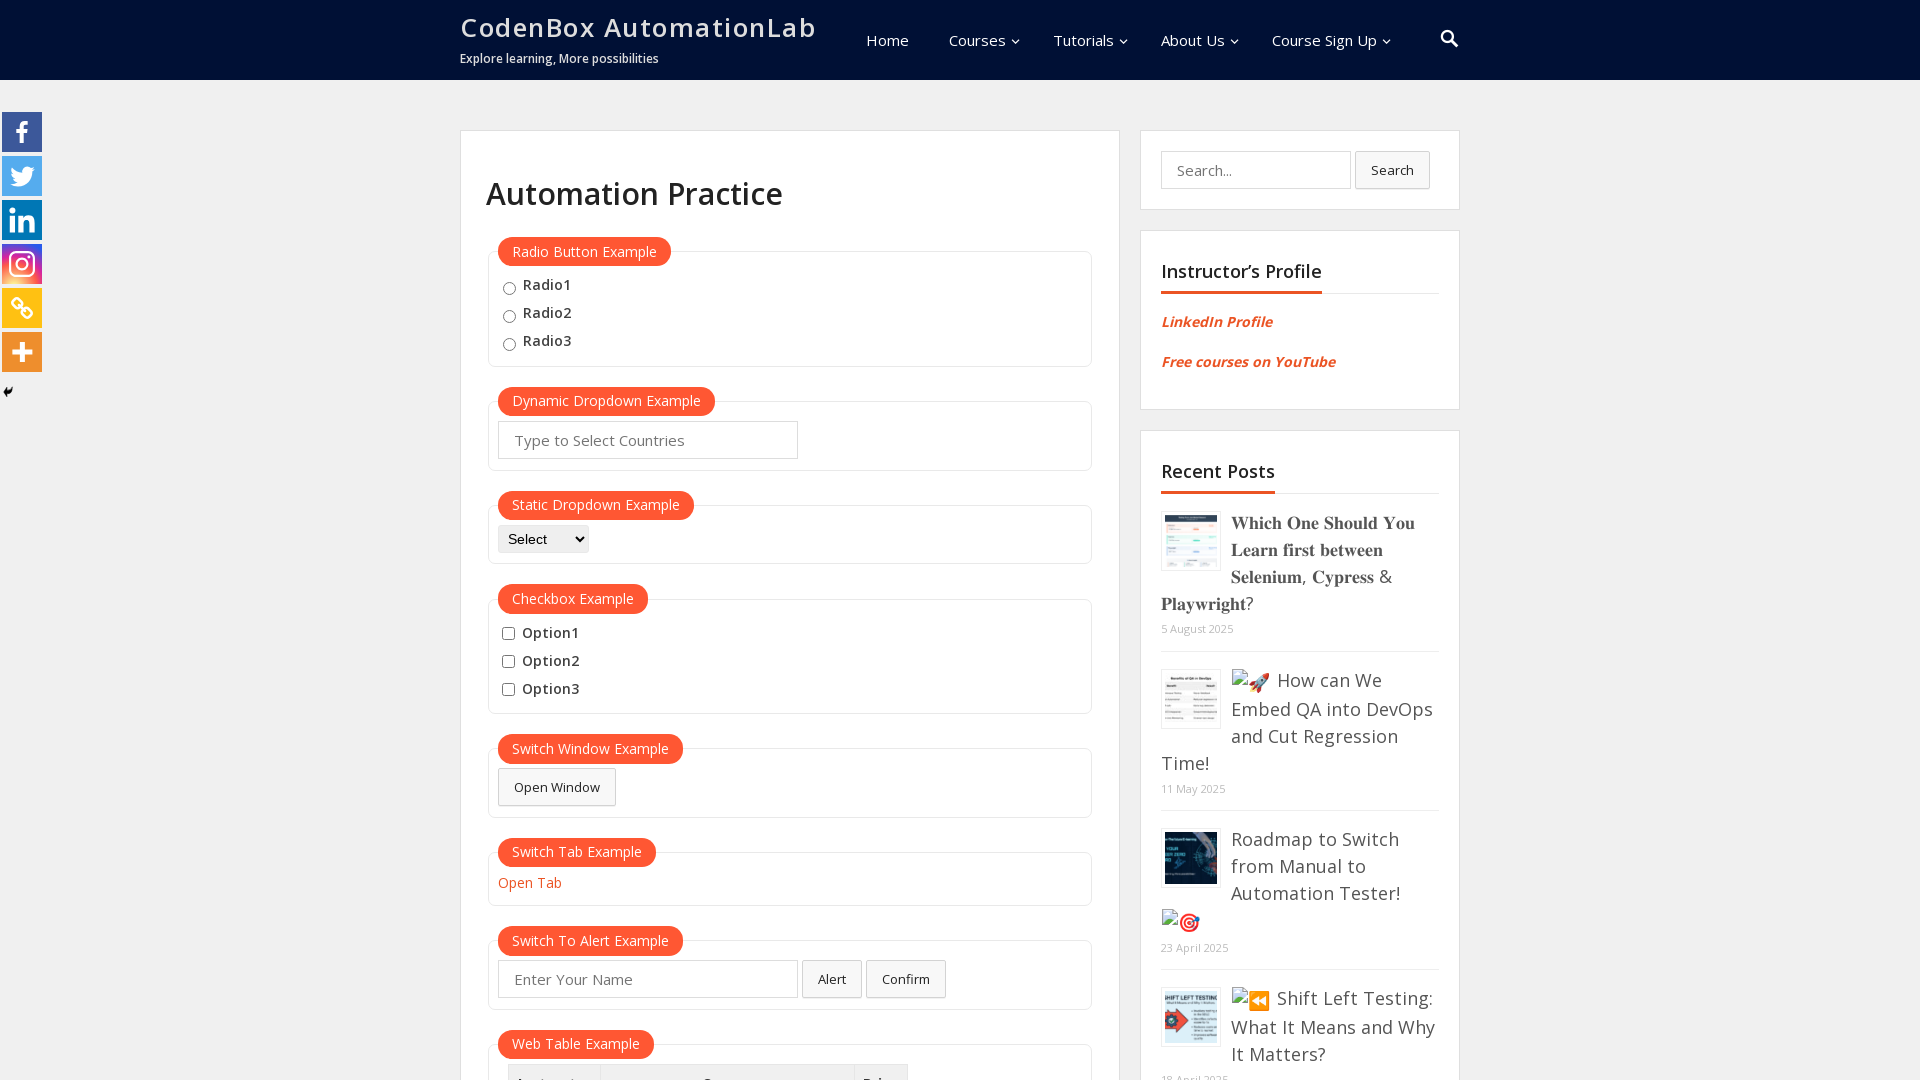

Extracted and summed prices using XPath approach, calculated total: 297
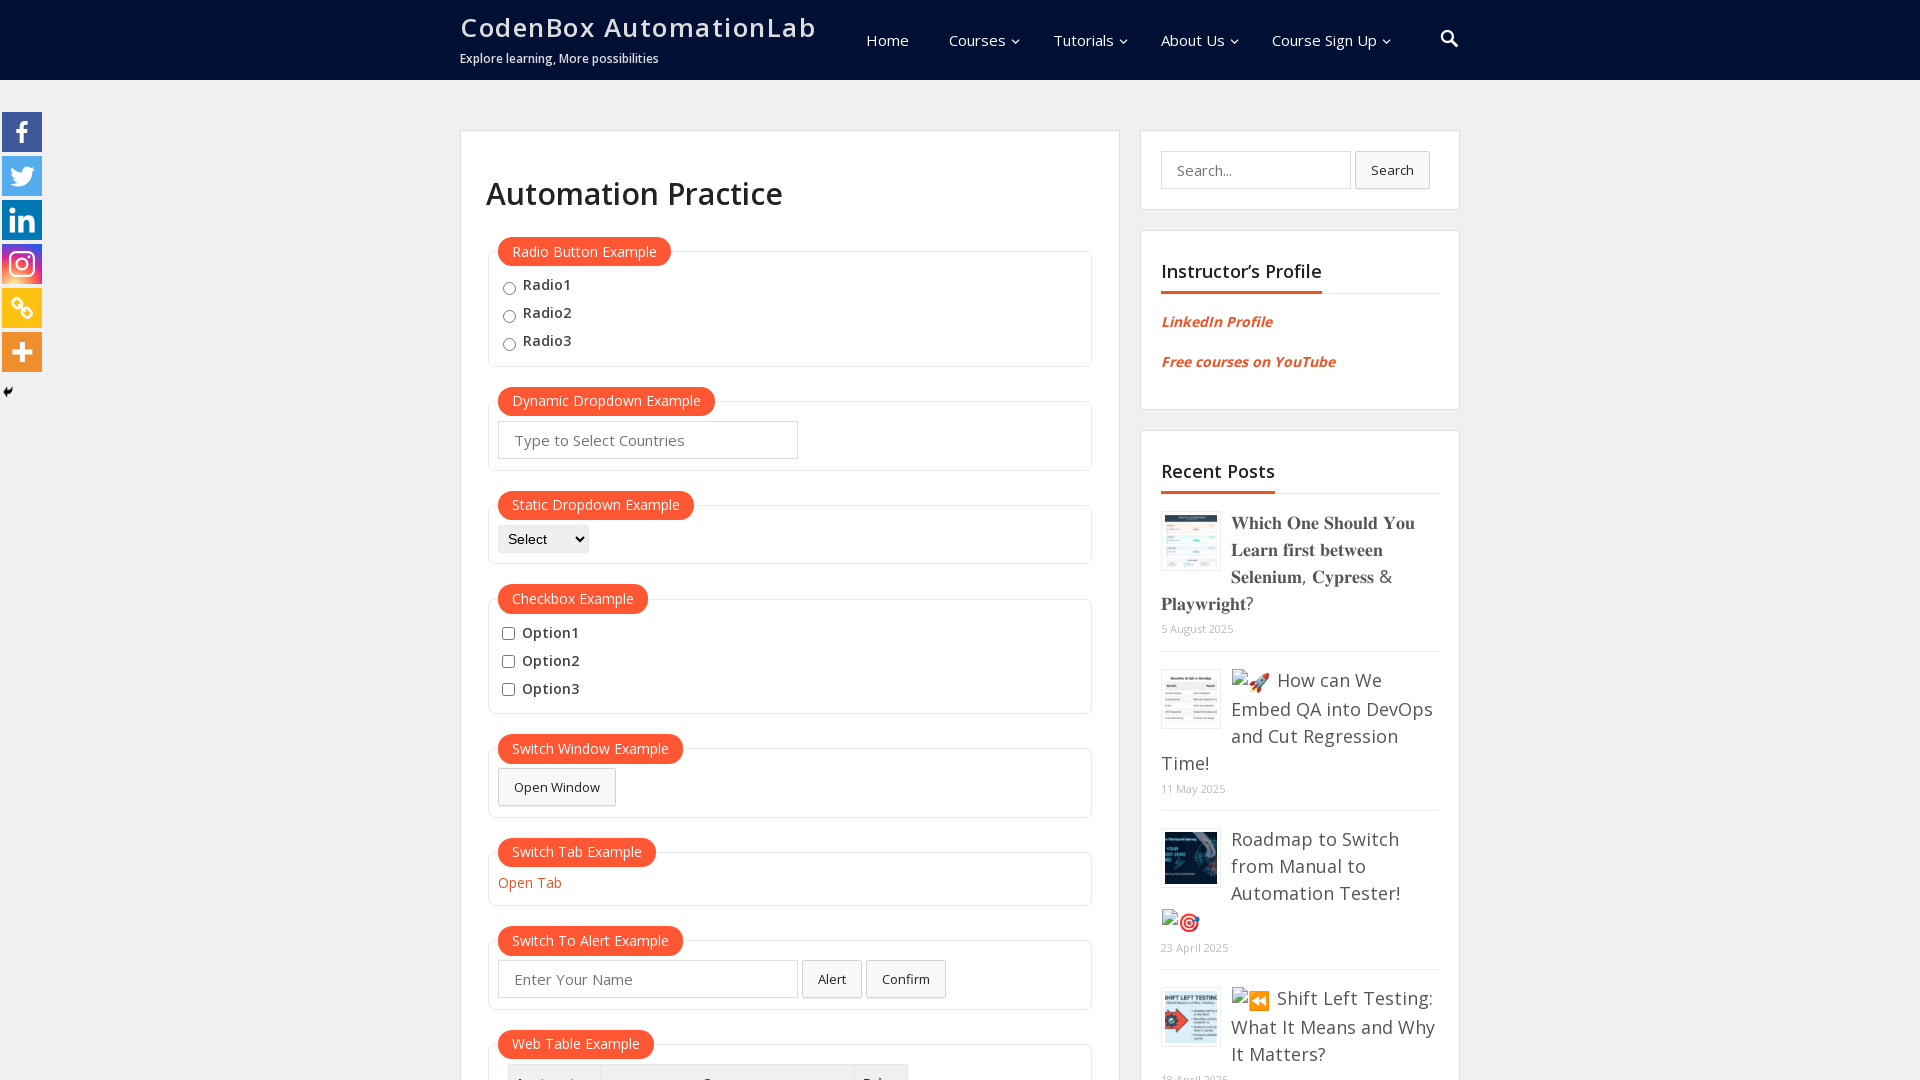

Retrieved displayed total from table using sibling selector: 297
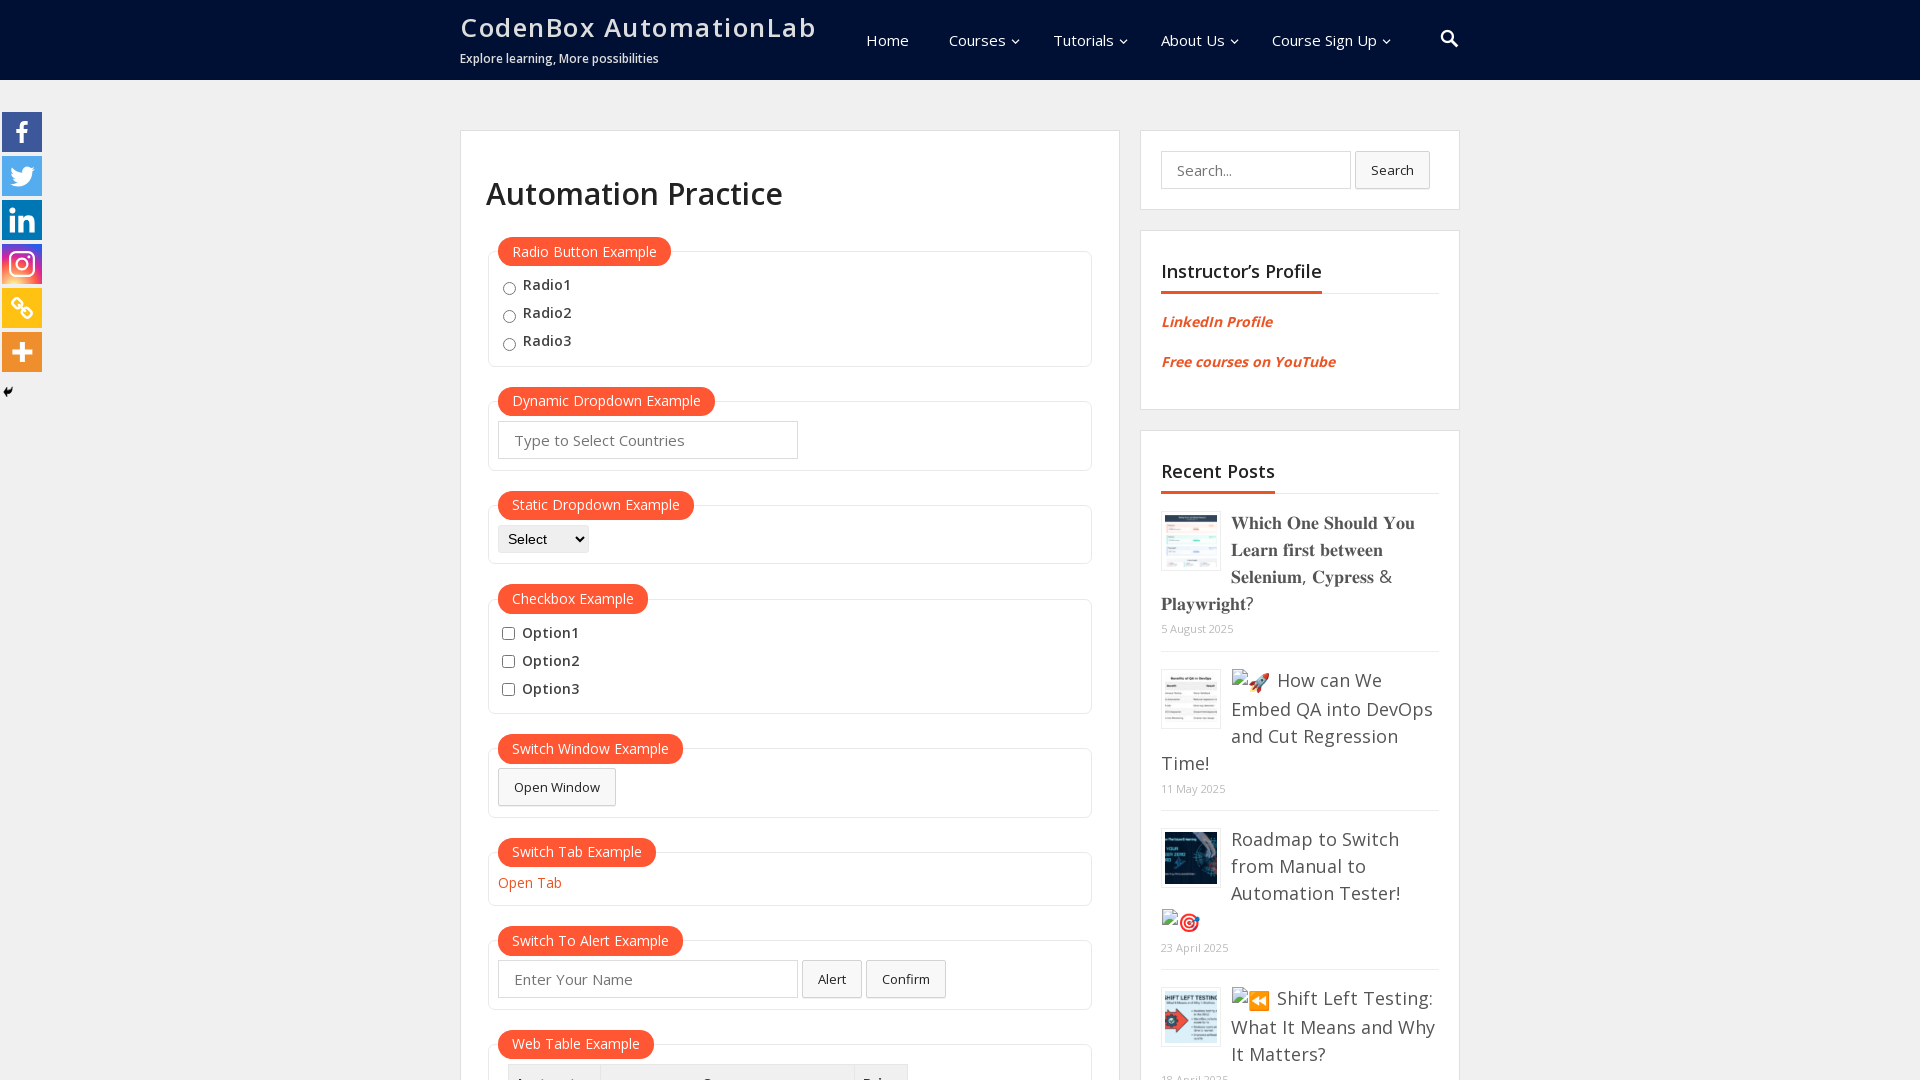

Calculated total (297) does NOT match displayed total (298)
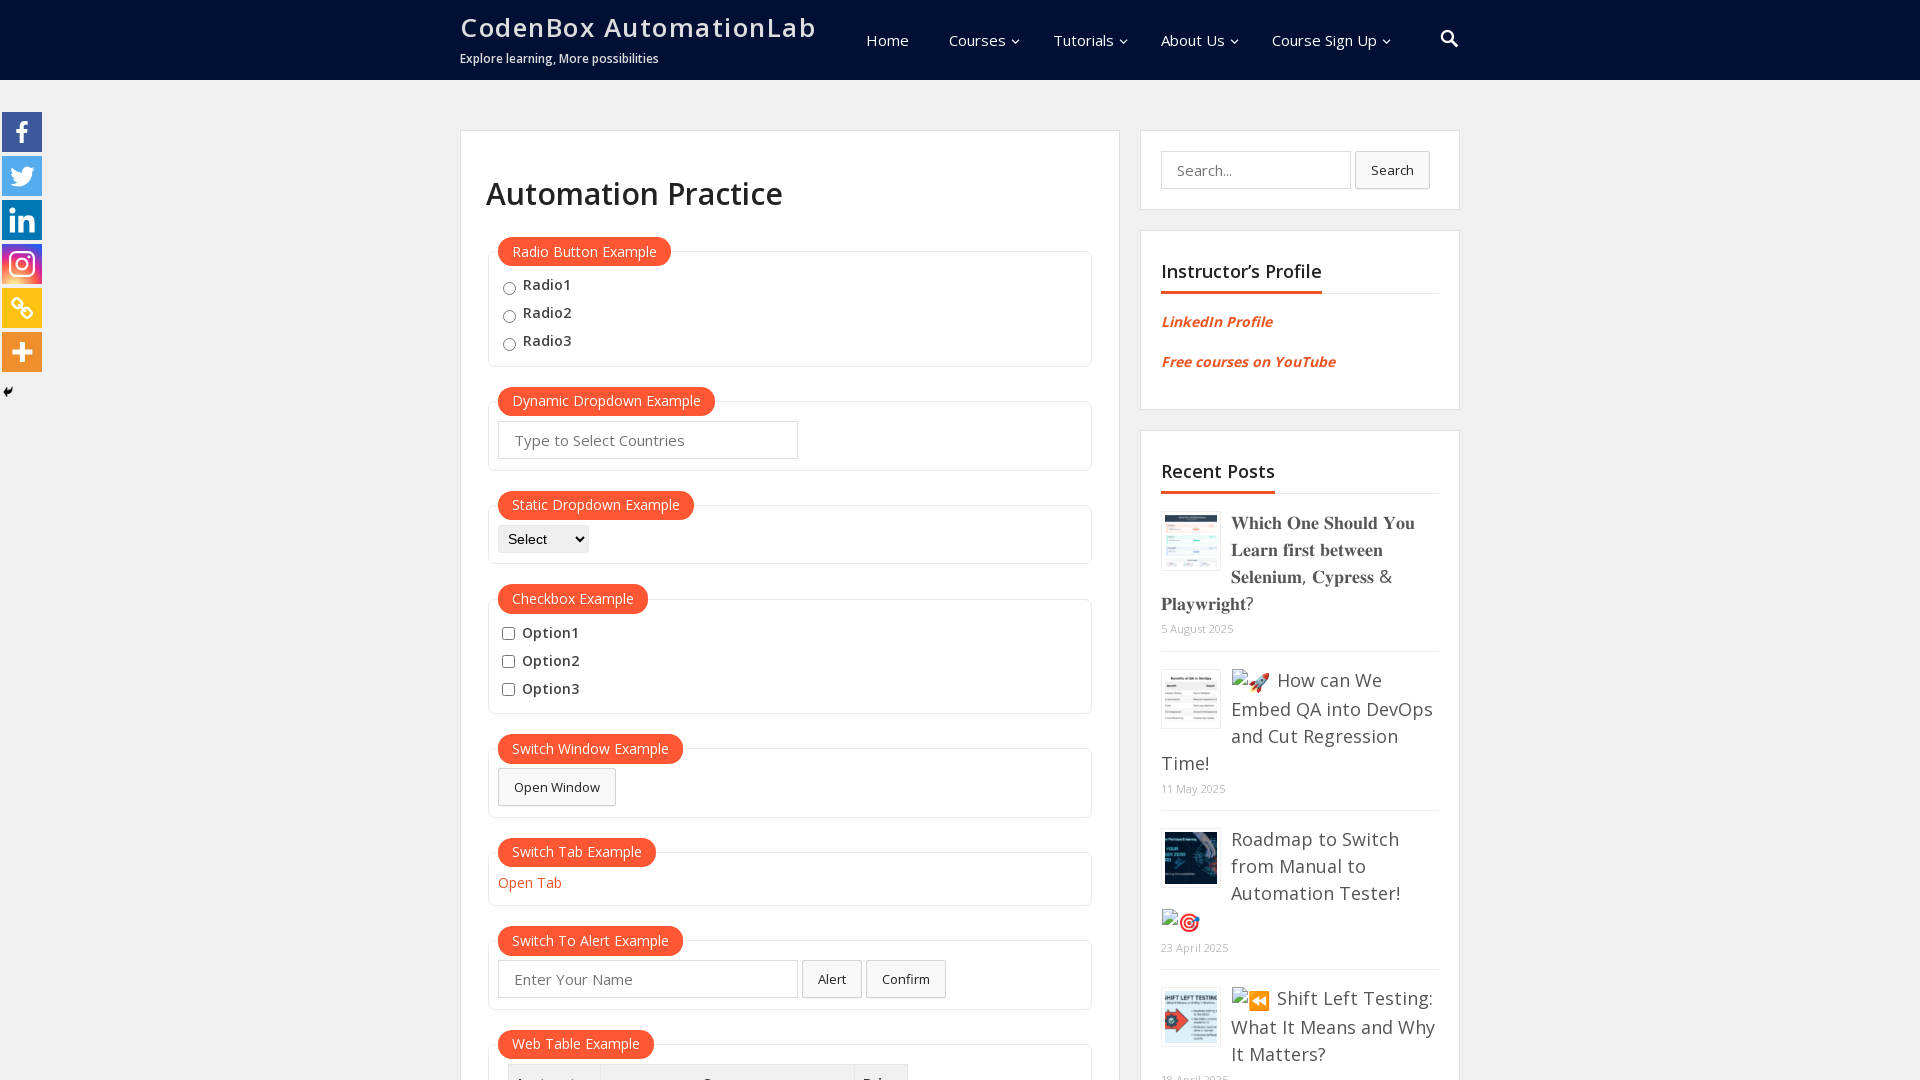

Navigated using child-to-parent XPath approach and verified table structure with 0 rows
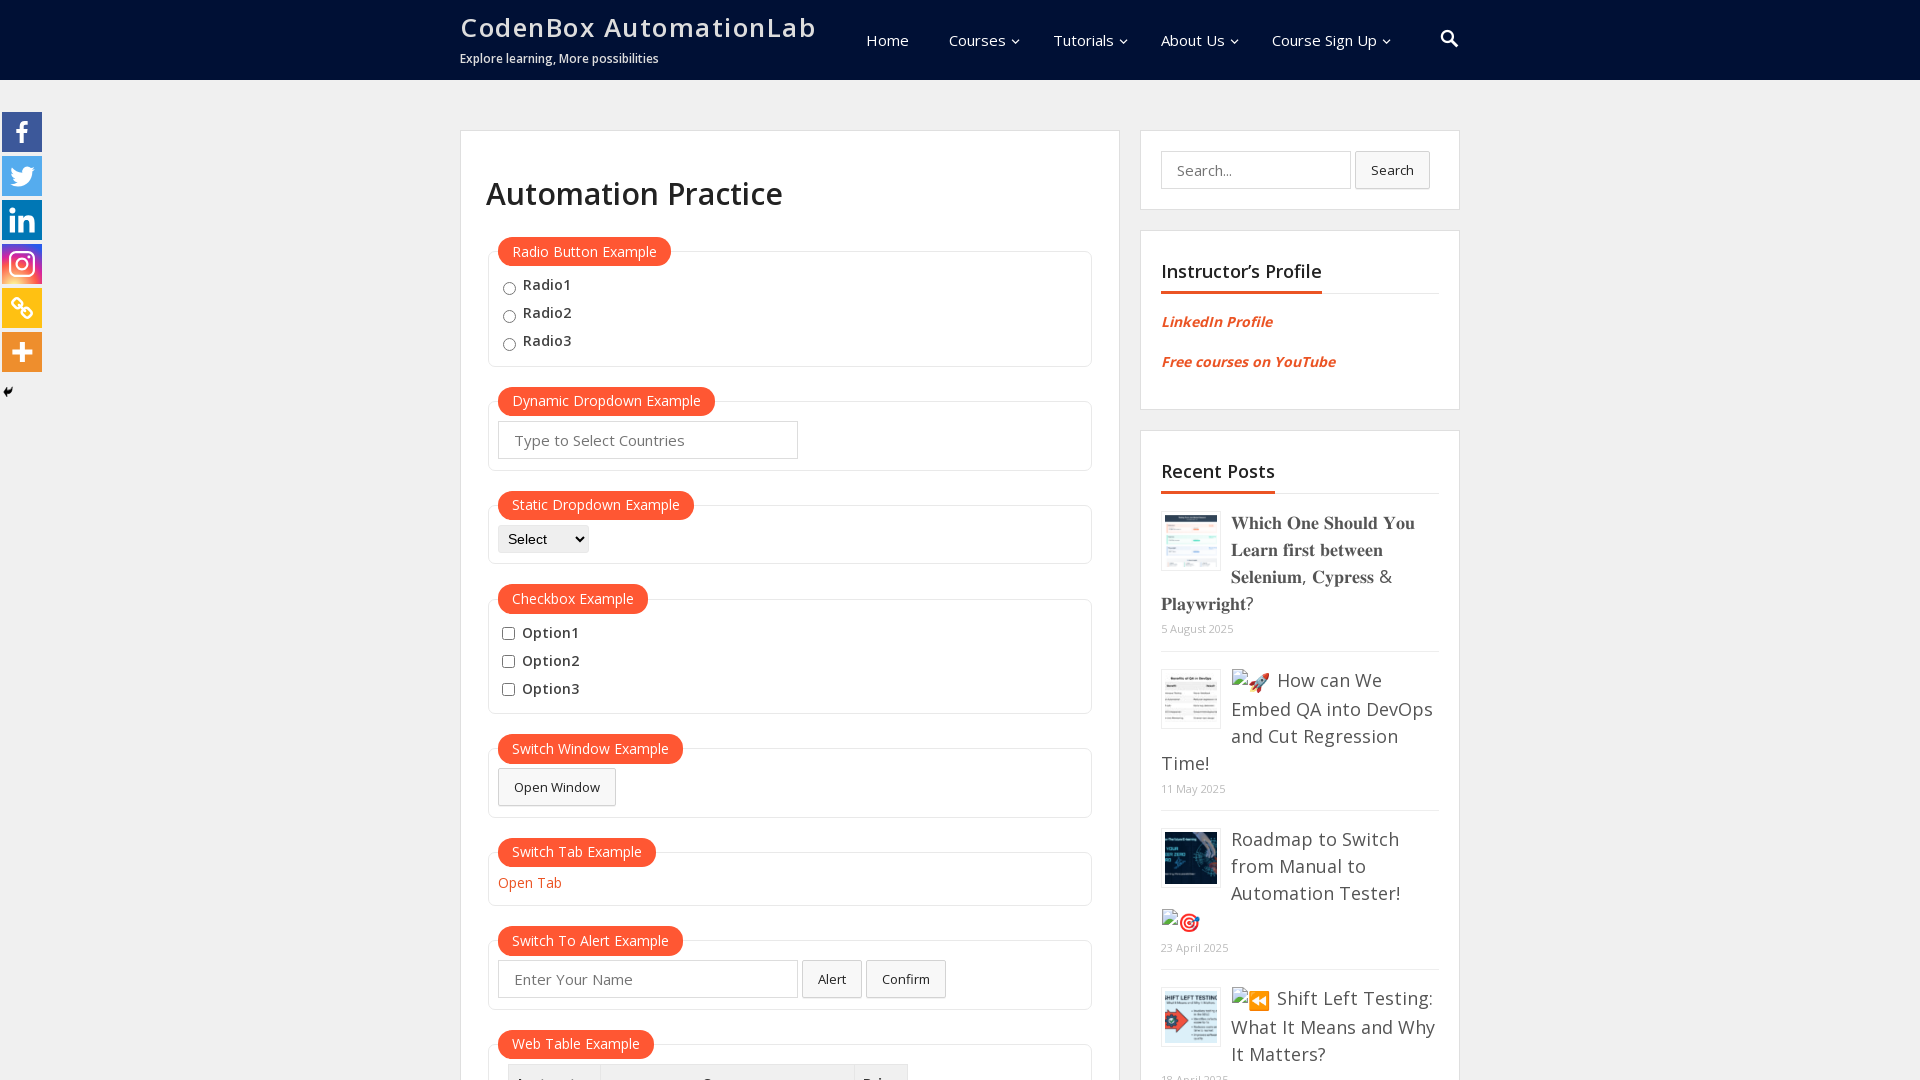

Test execution completed
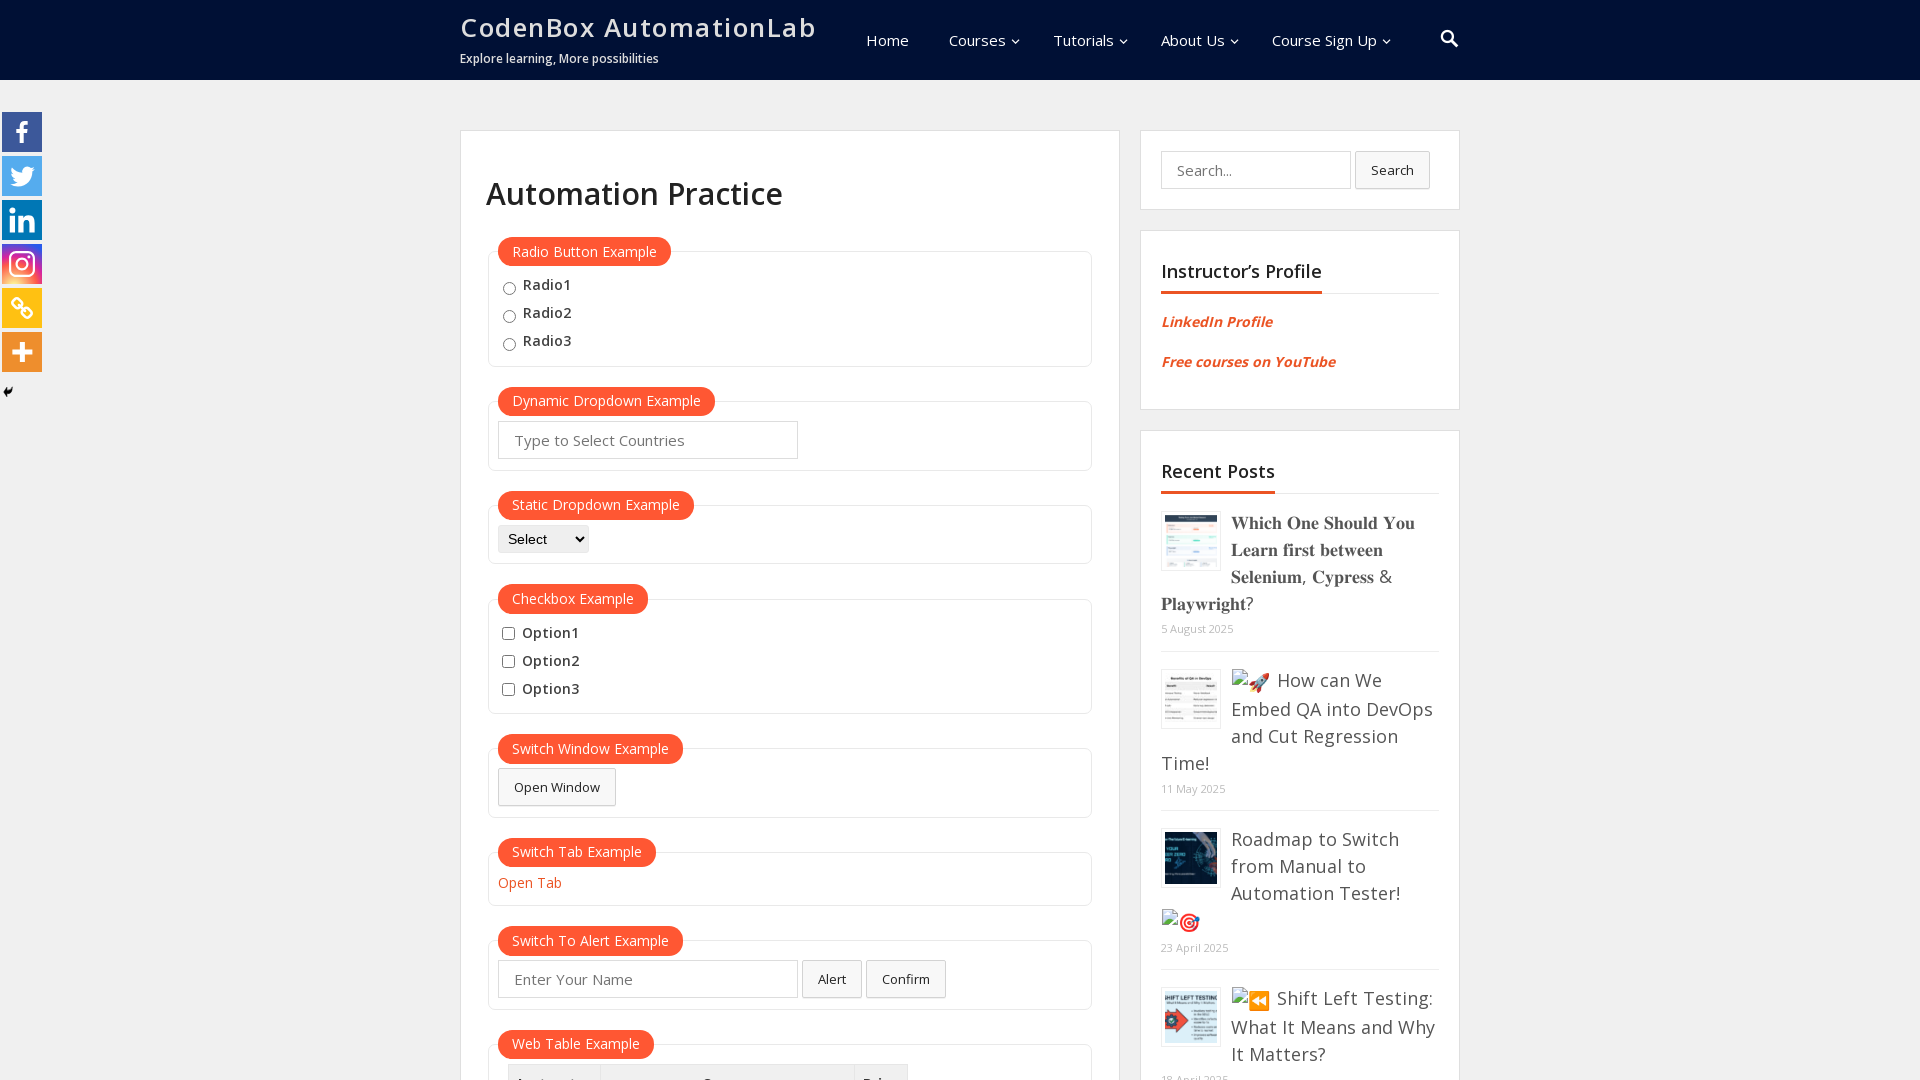

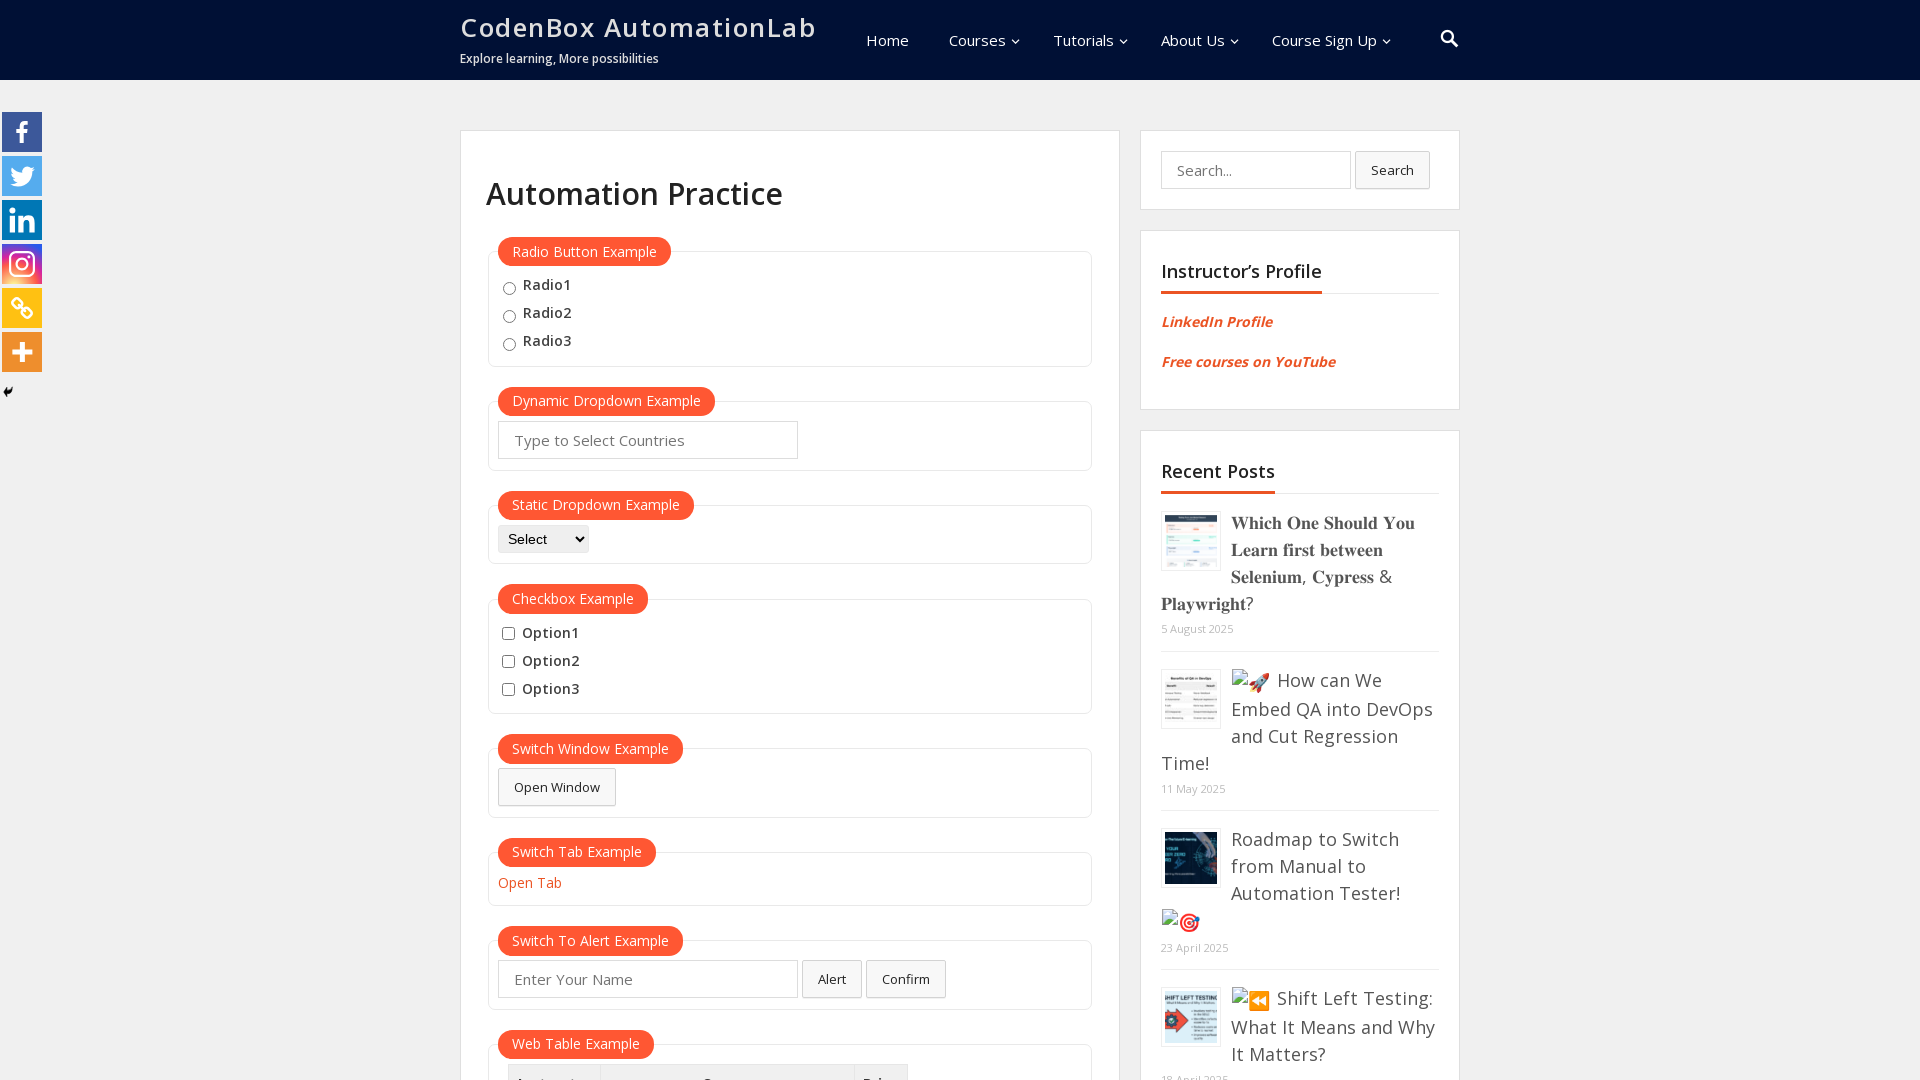